Tests the Polymer Project shop by navigating to the Men's Outerwear section and verifying that 16 products are displayed on the page.

Starting URL: https://shop.polymer-project.org/

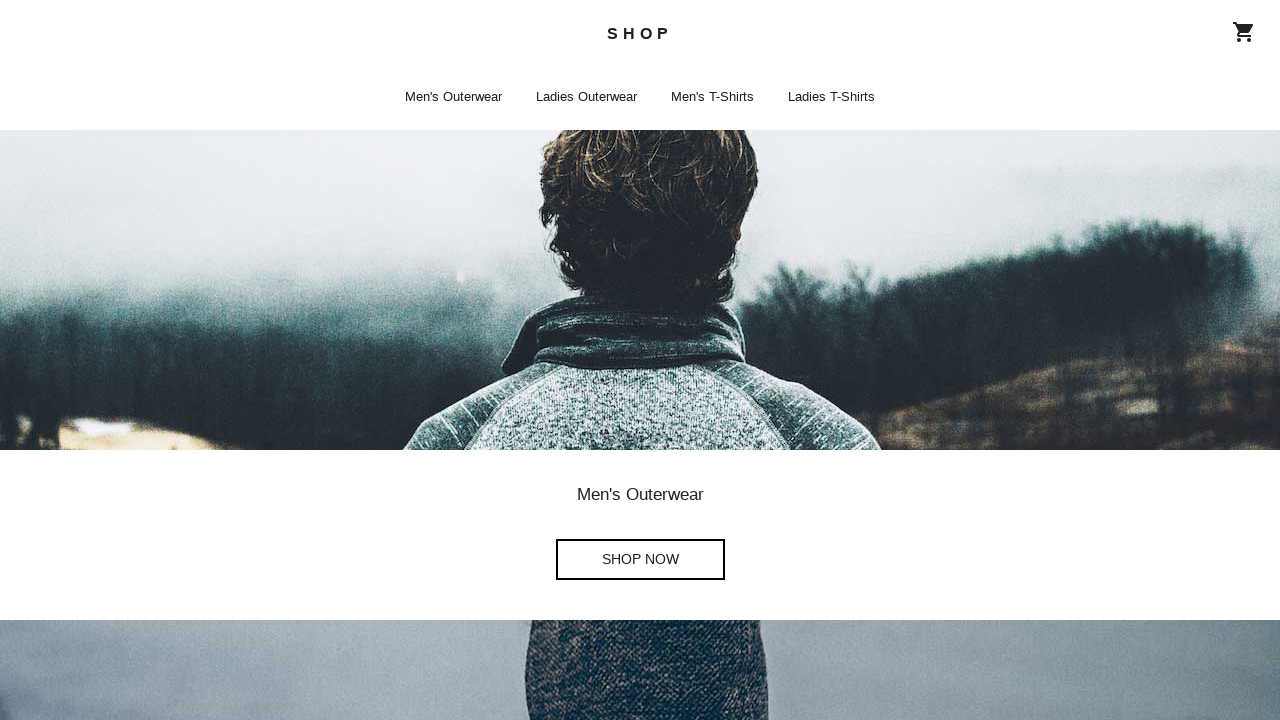

Clicked on Men's Outerwear Shop Now link at (640, 560) on a[aria-label="Men's Outerwear Shop Now"]
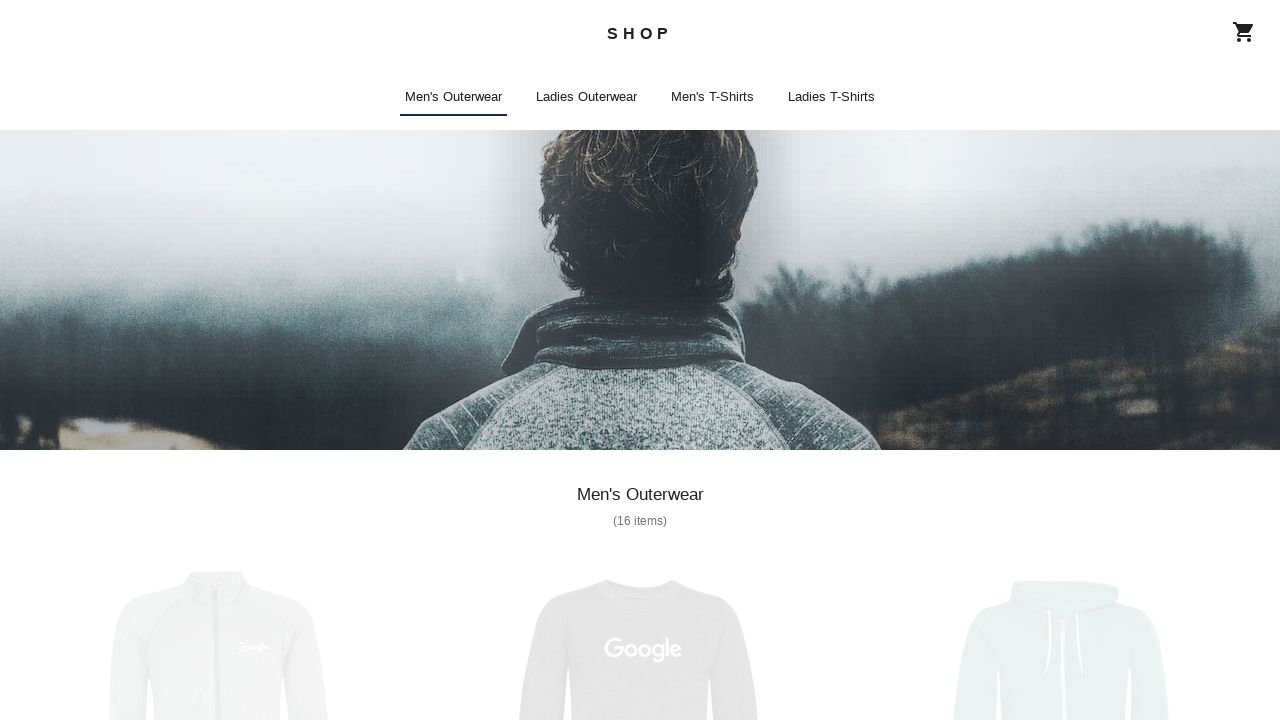

Waited for product titles to load
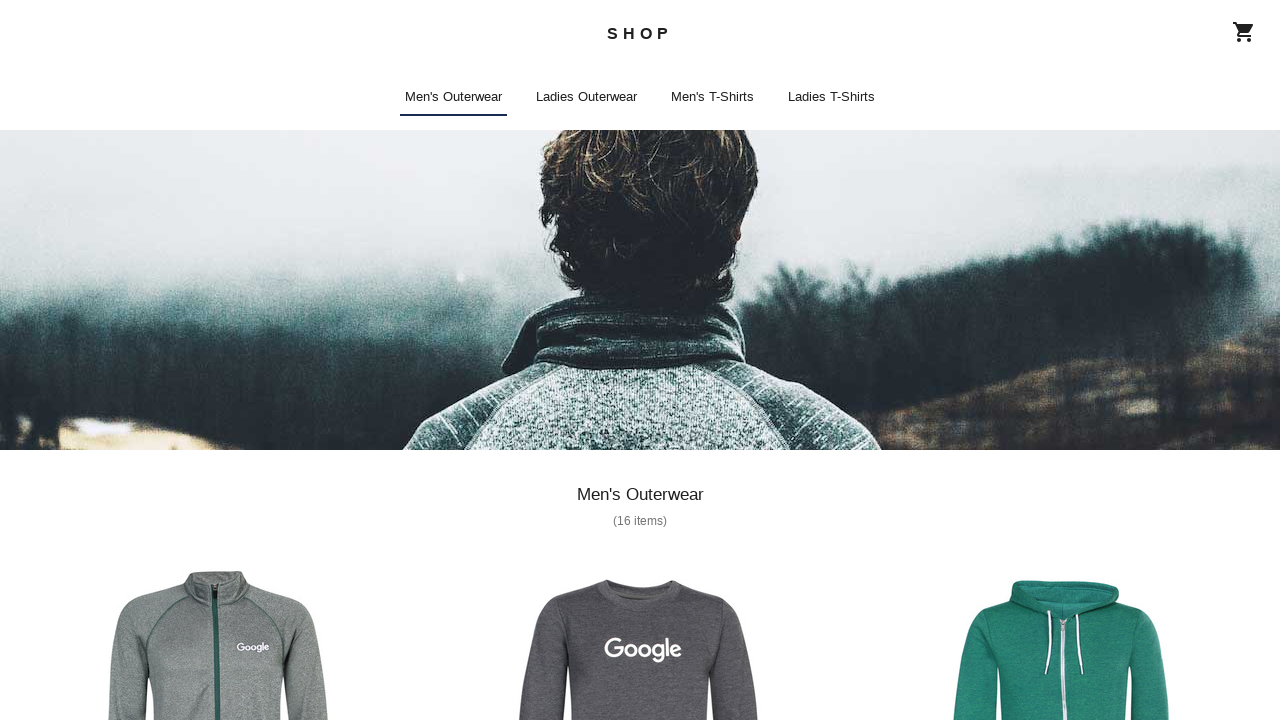

Found 16 products on the page
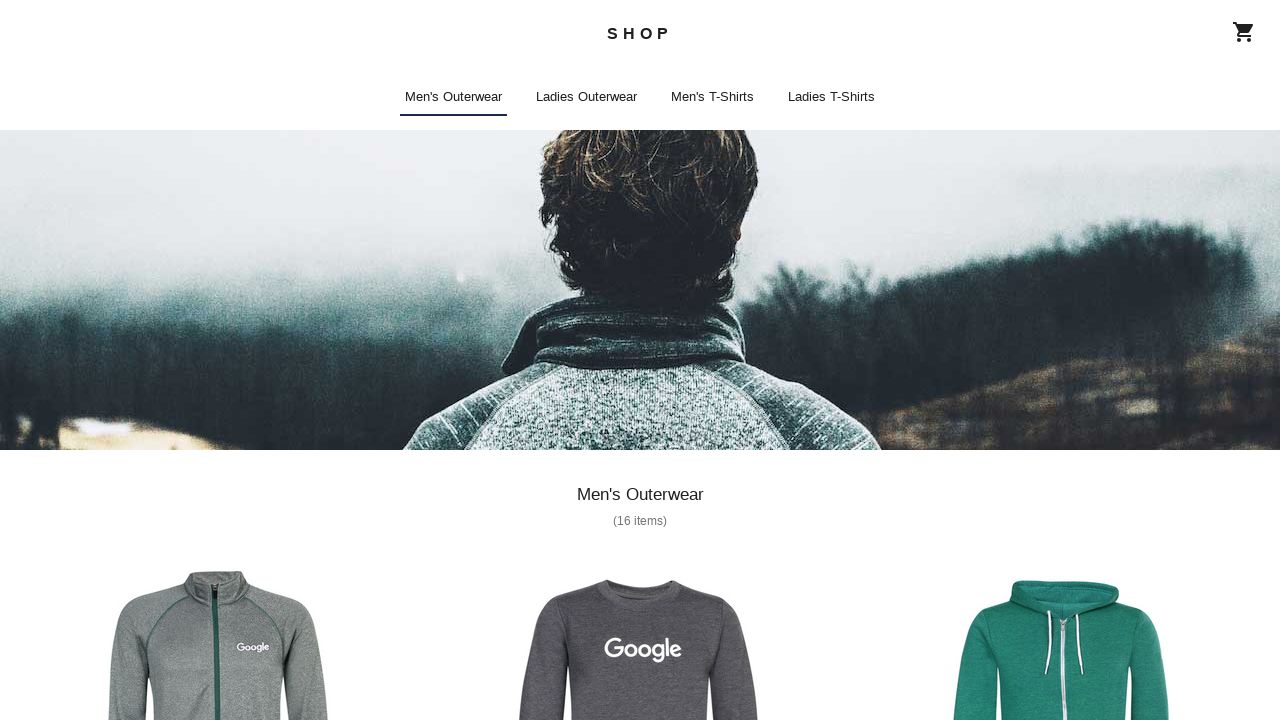

Verified that exactly 16 products are displayed
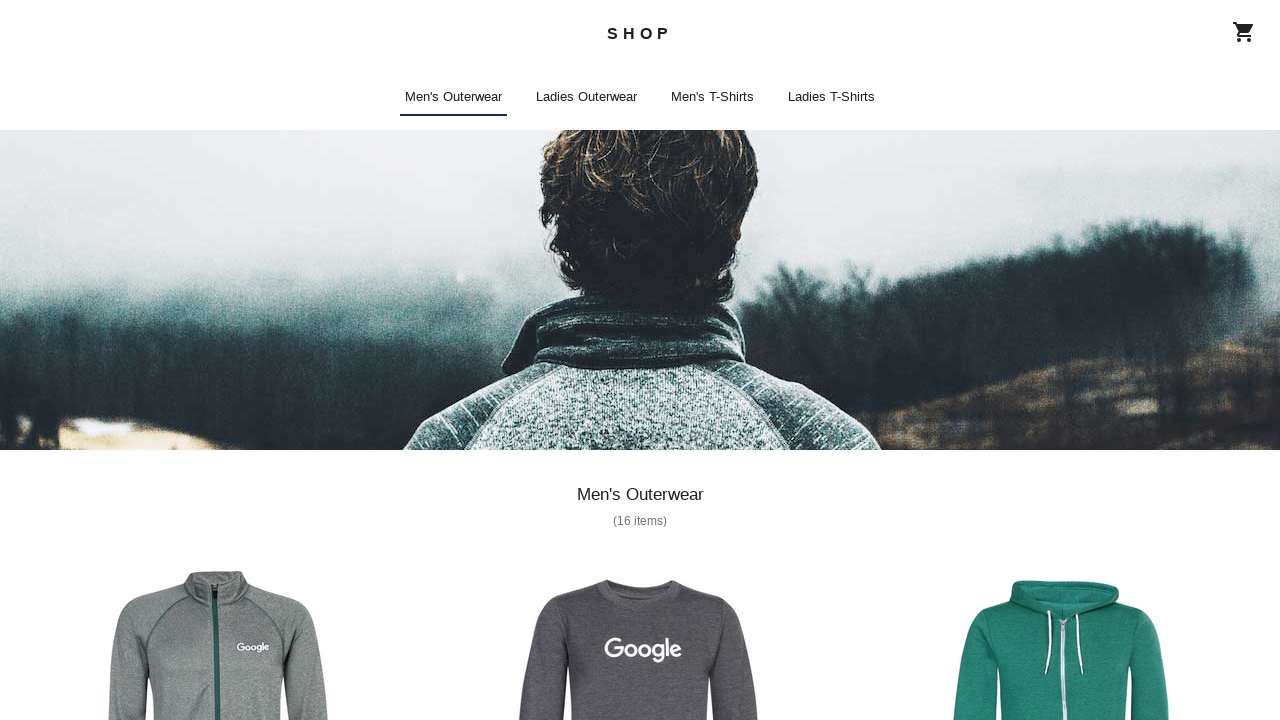

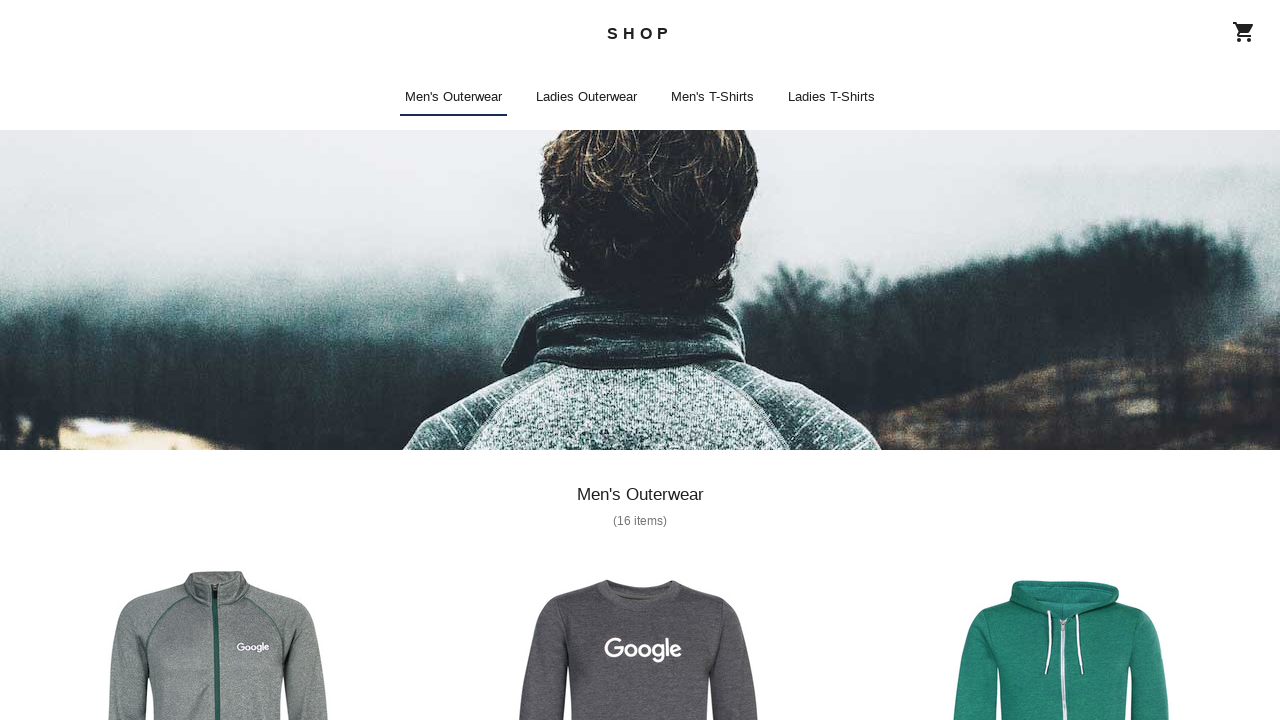